Tests that progress bars complete their progress over time by waiting for each to reach 100% completion in sequence.

Starting URL: https://eviltester.github.io/synchole/shortlived.html

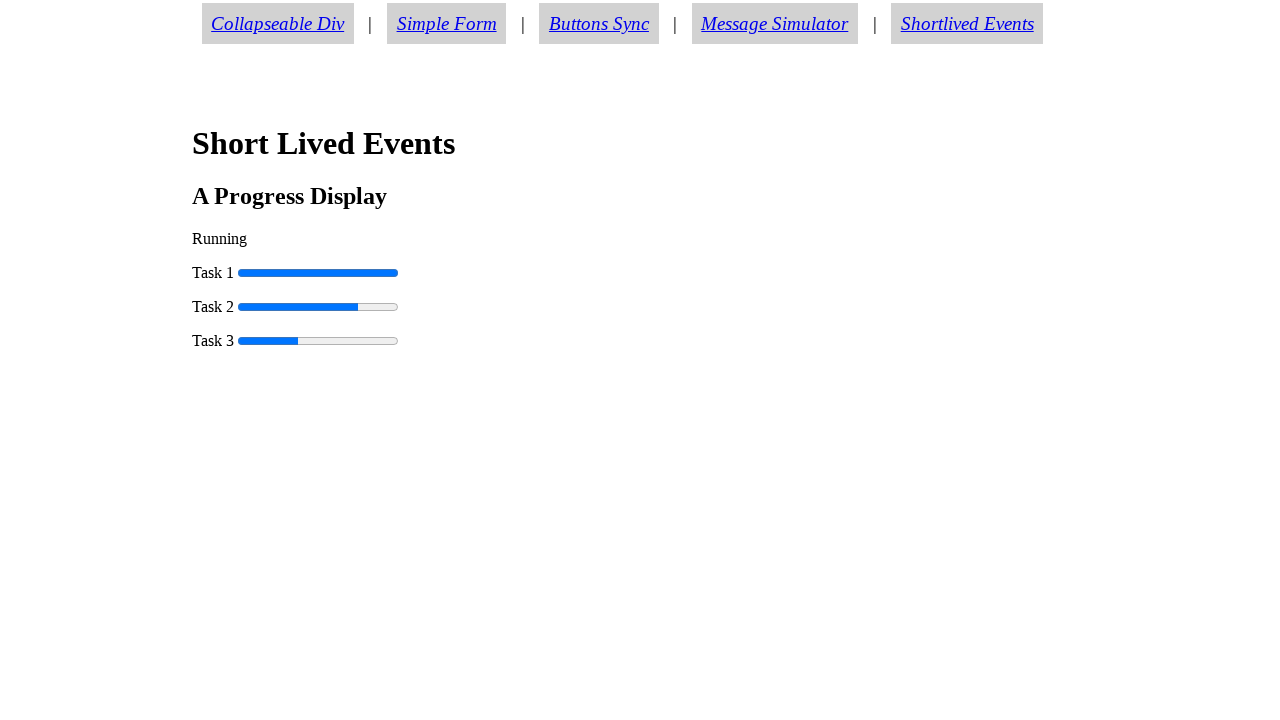

Waited for progress bar 0 to be present on the page
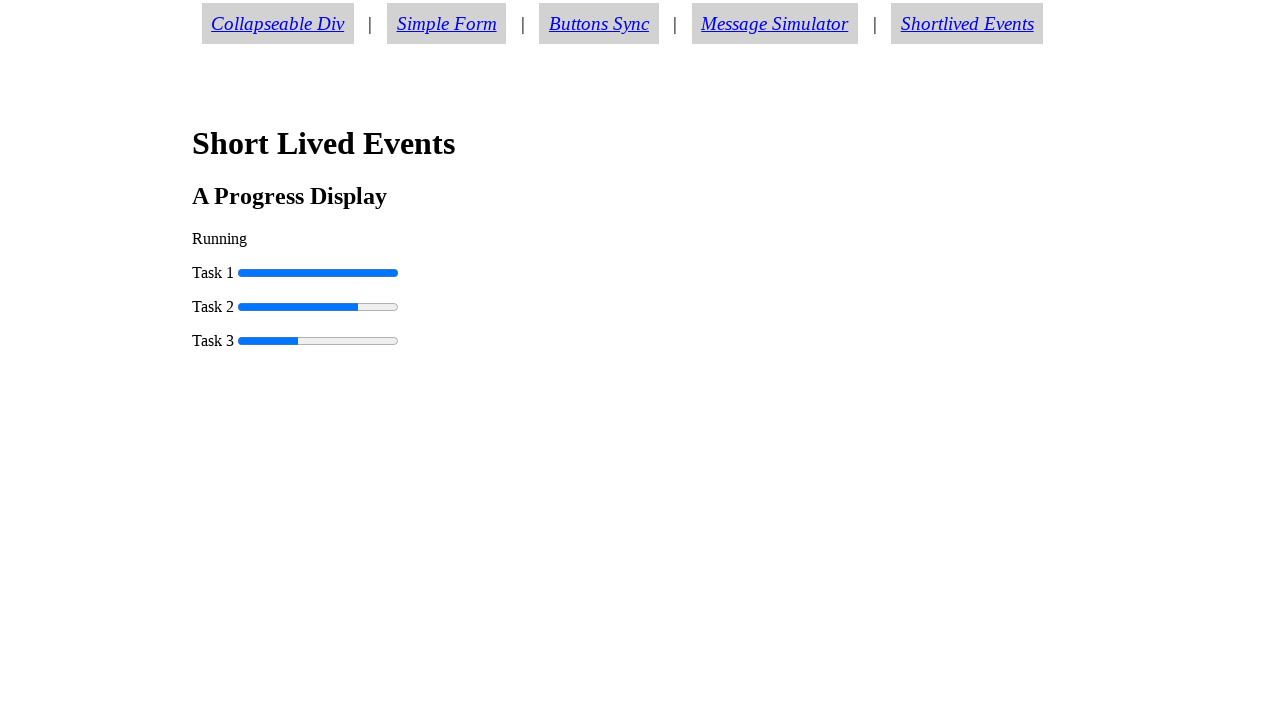

Progress bar 1 completed to 100%
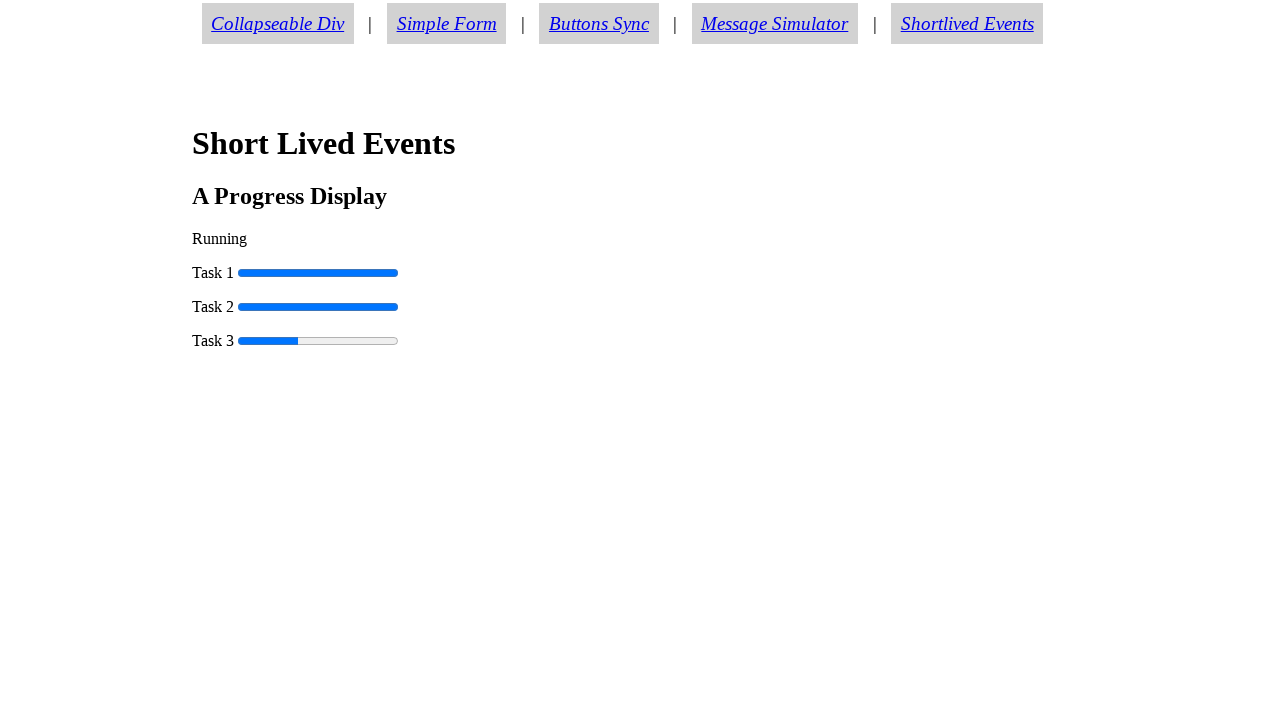

Progress bar 2 reached 50%
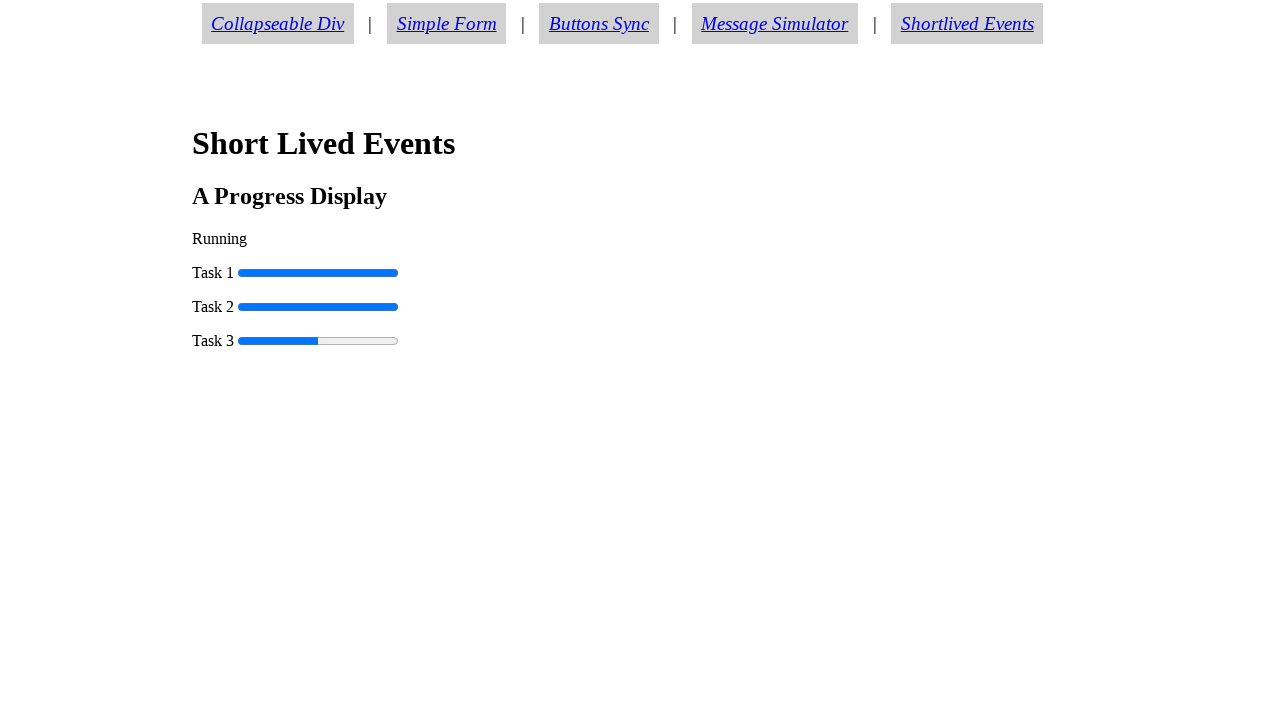

Progress bar 2 completed to 100%
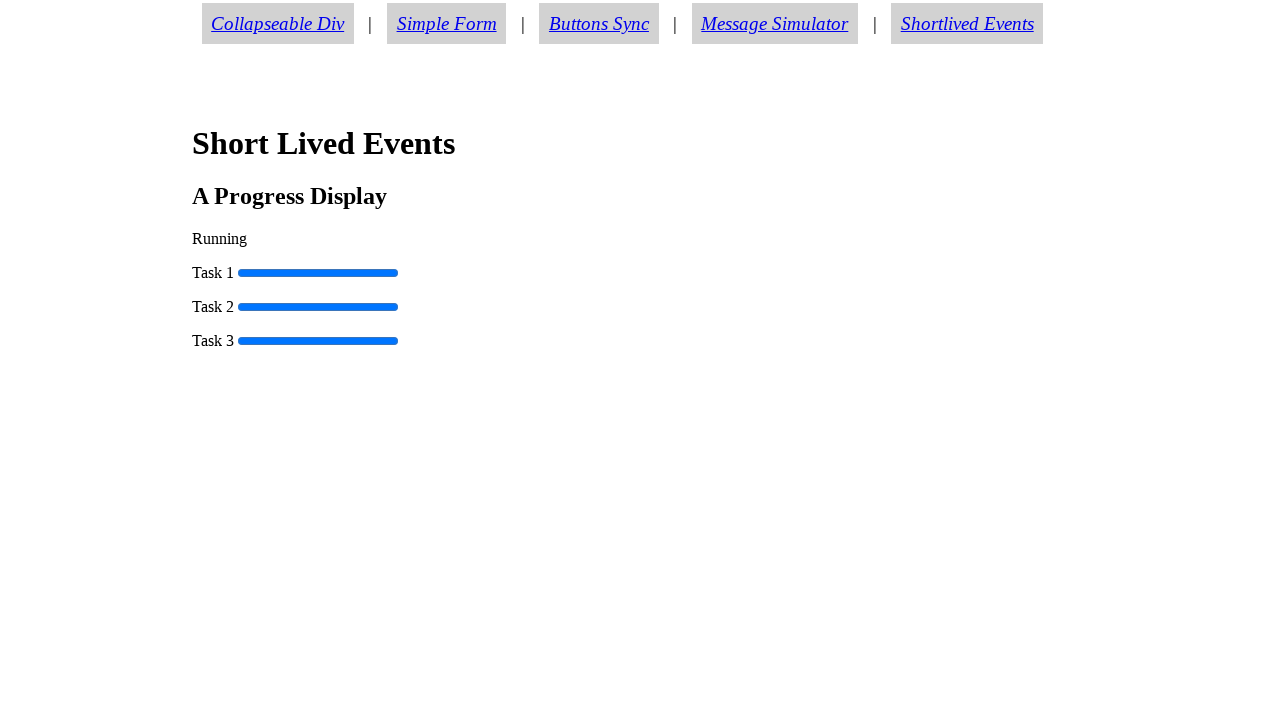

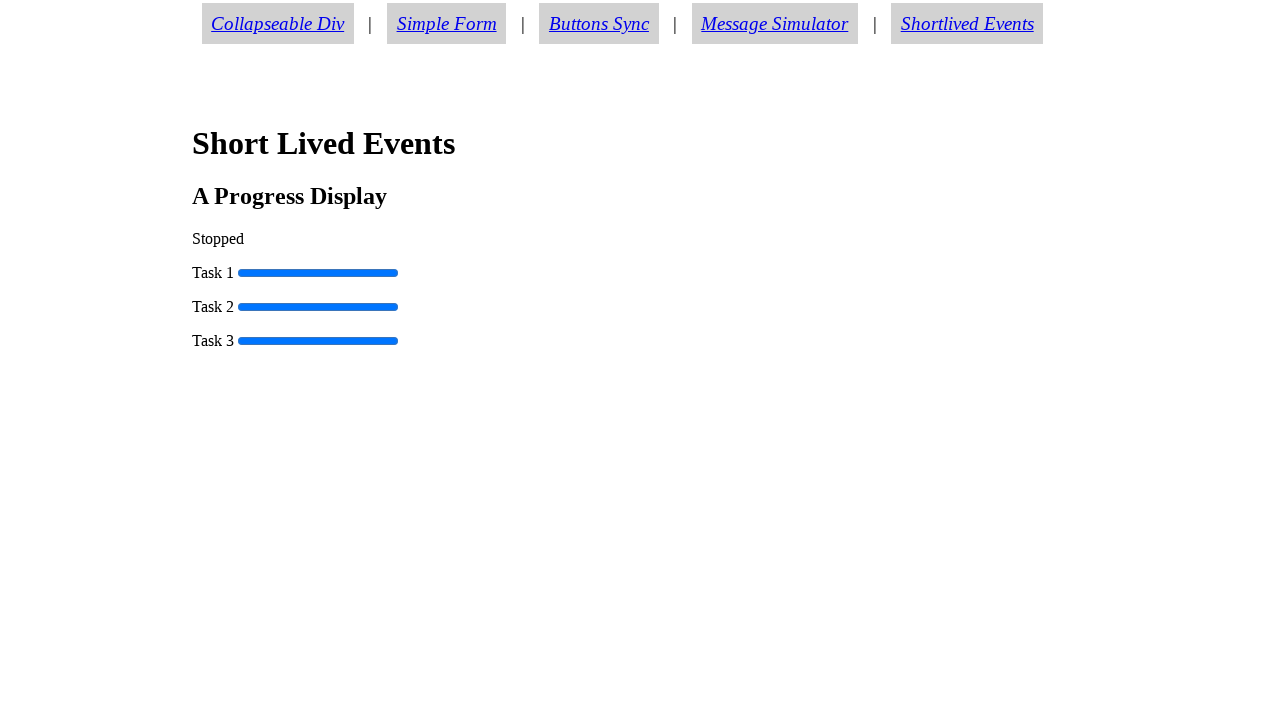